Tests various wait conditions on a demo page by clicking buttons and waiting for elements to become visible, invisible, or change their state

Starting URL: https://leafground.com/waits.xhtml

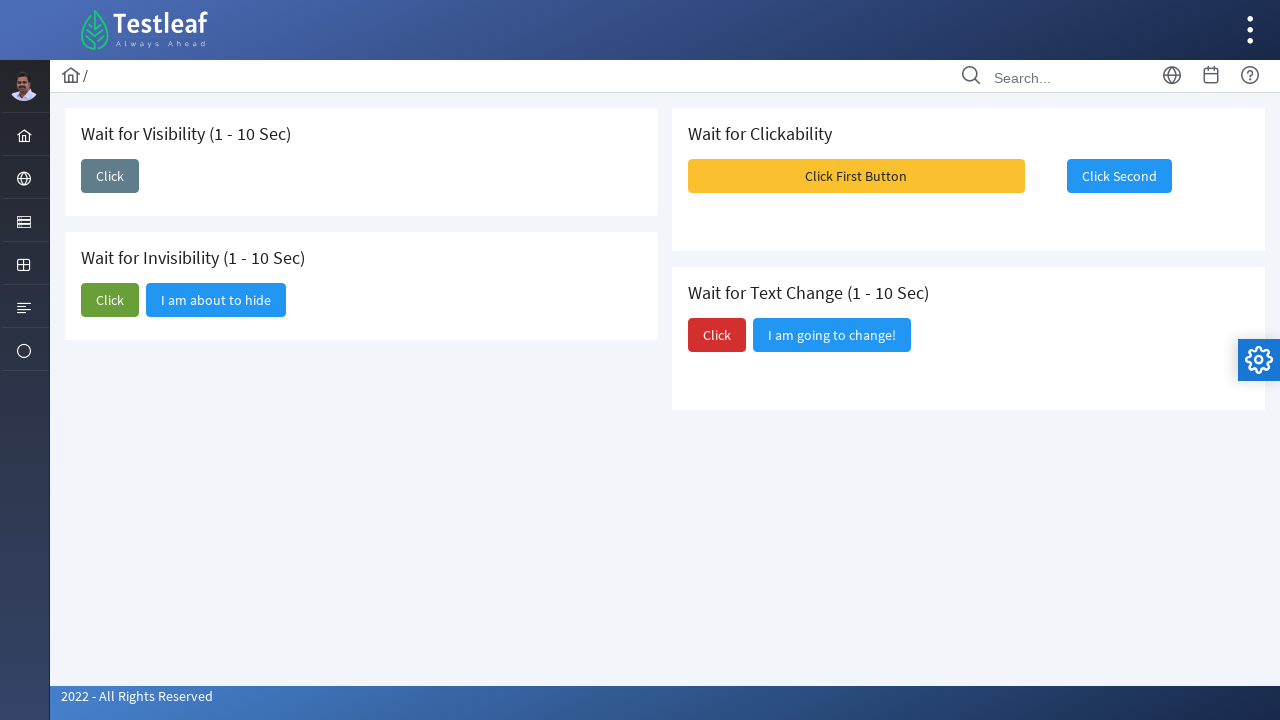

Clicked first button to trigger visibility wait at (110, 176) on xpath=(//span[text()='Click'])[1]
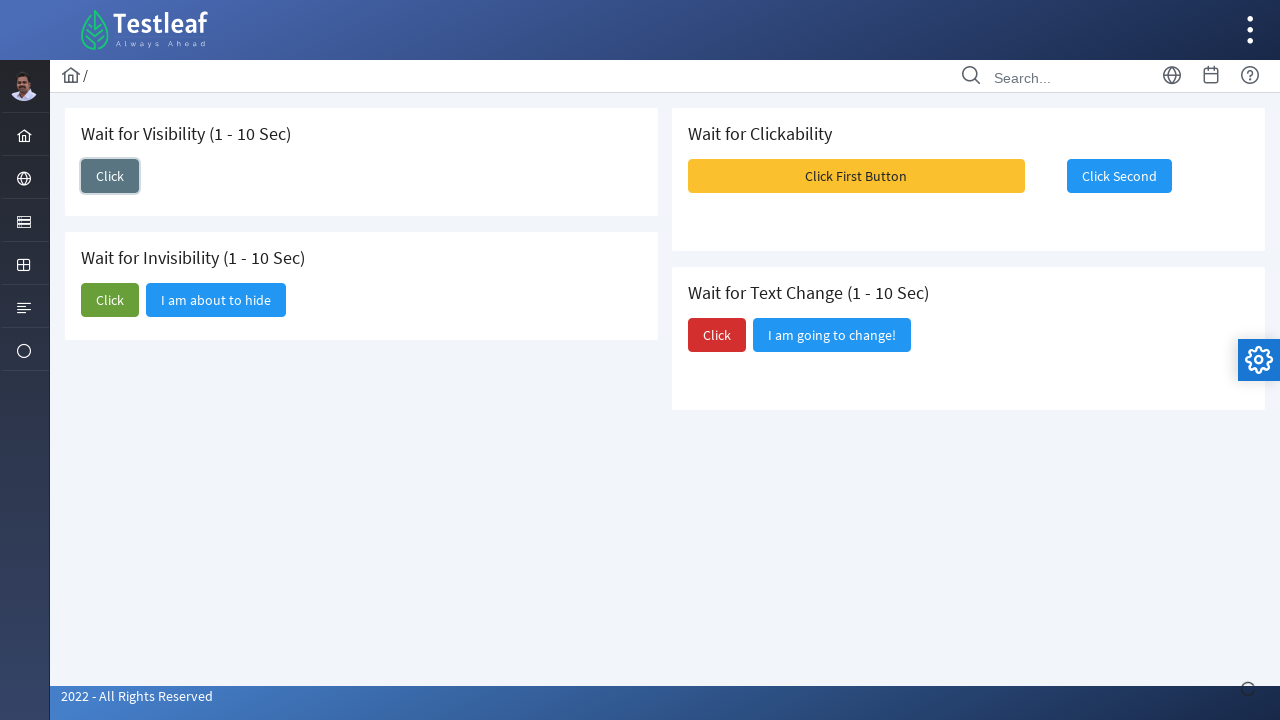

Waited for 'I am here' text to become visible
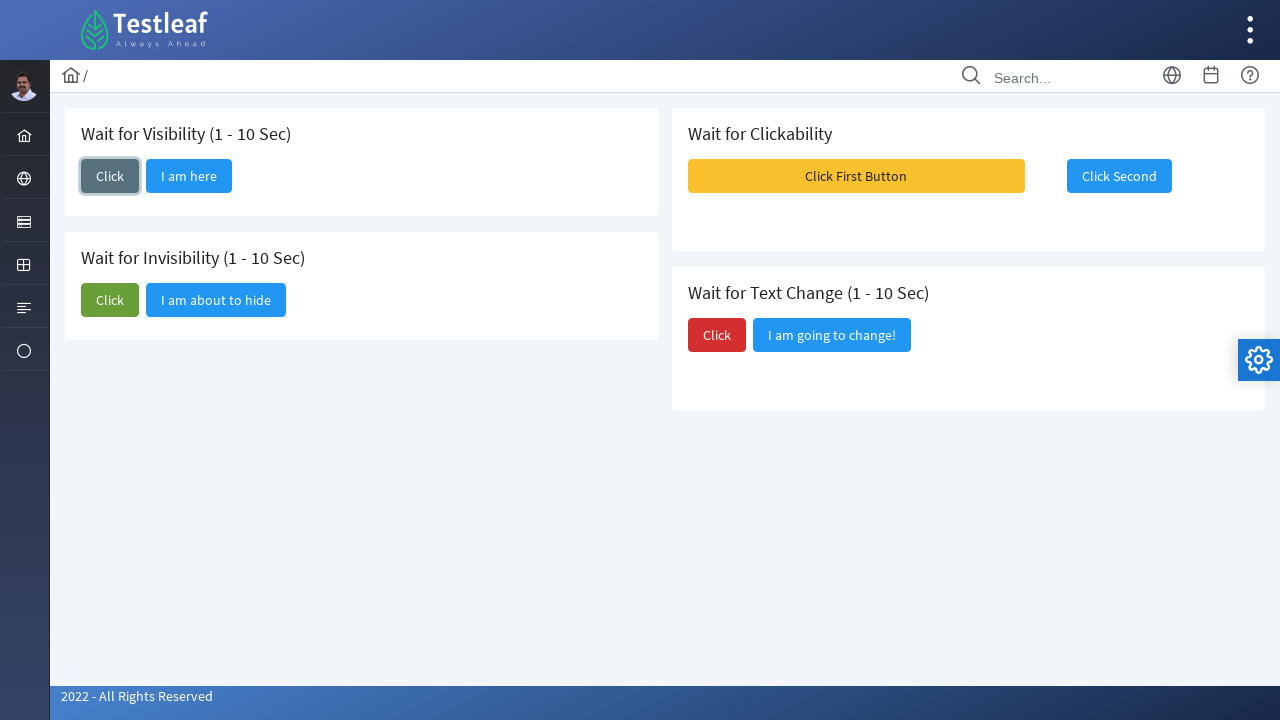

Clicked second button to trigger invisibility wait at (110, 300) on xpath=(//span[text()='Click'])[2]
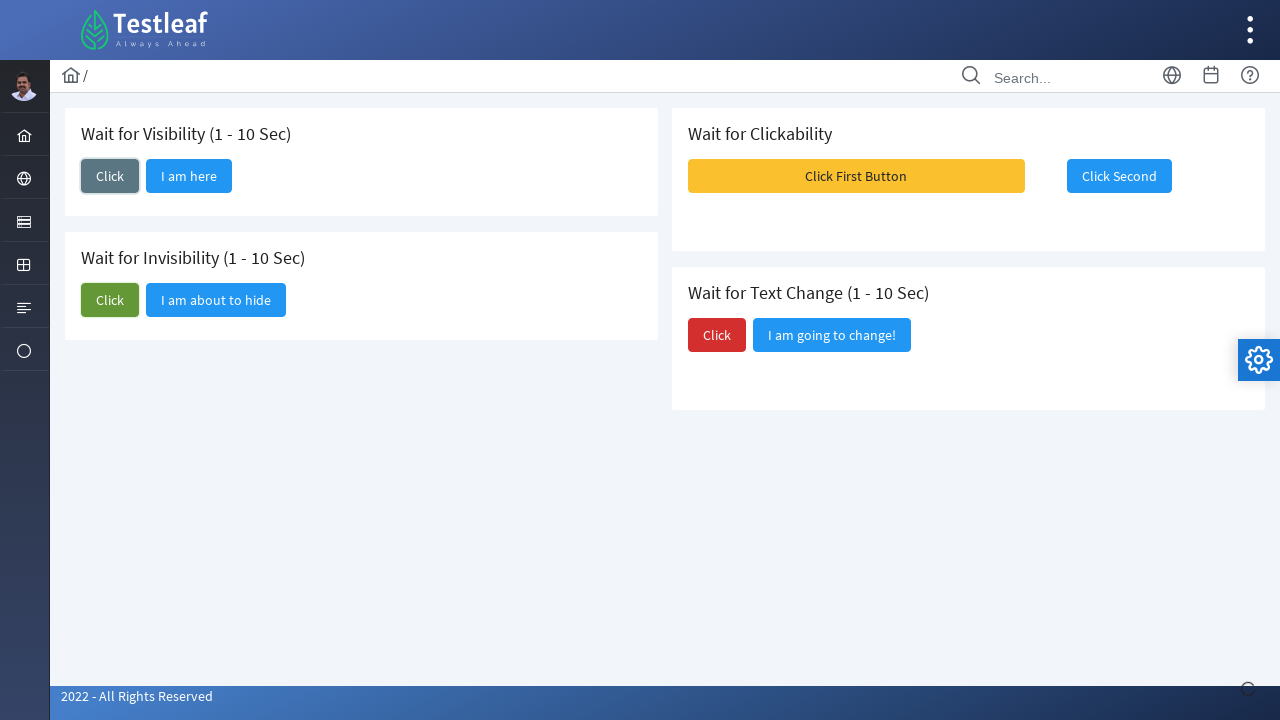

Waited for 'I am about to hide' text to become invisible
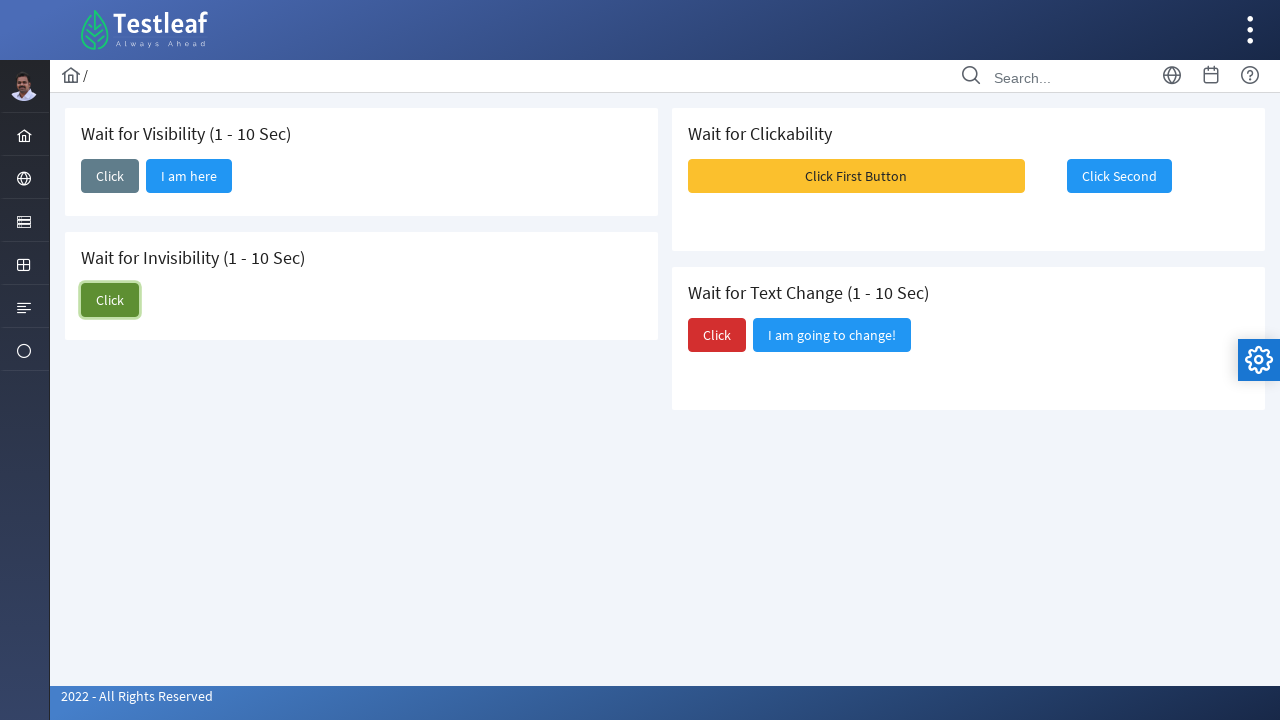

Clicked third button at (717, 335) on xpath=(//span[text()='Click'])[3]
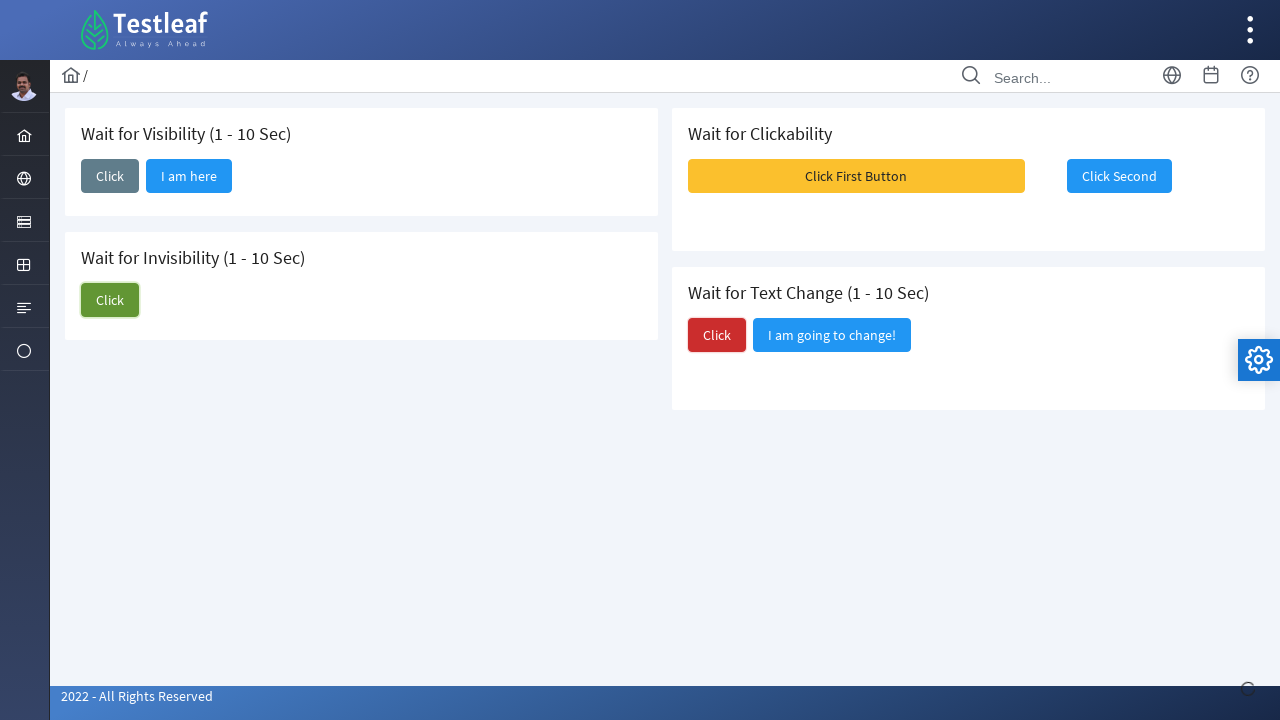

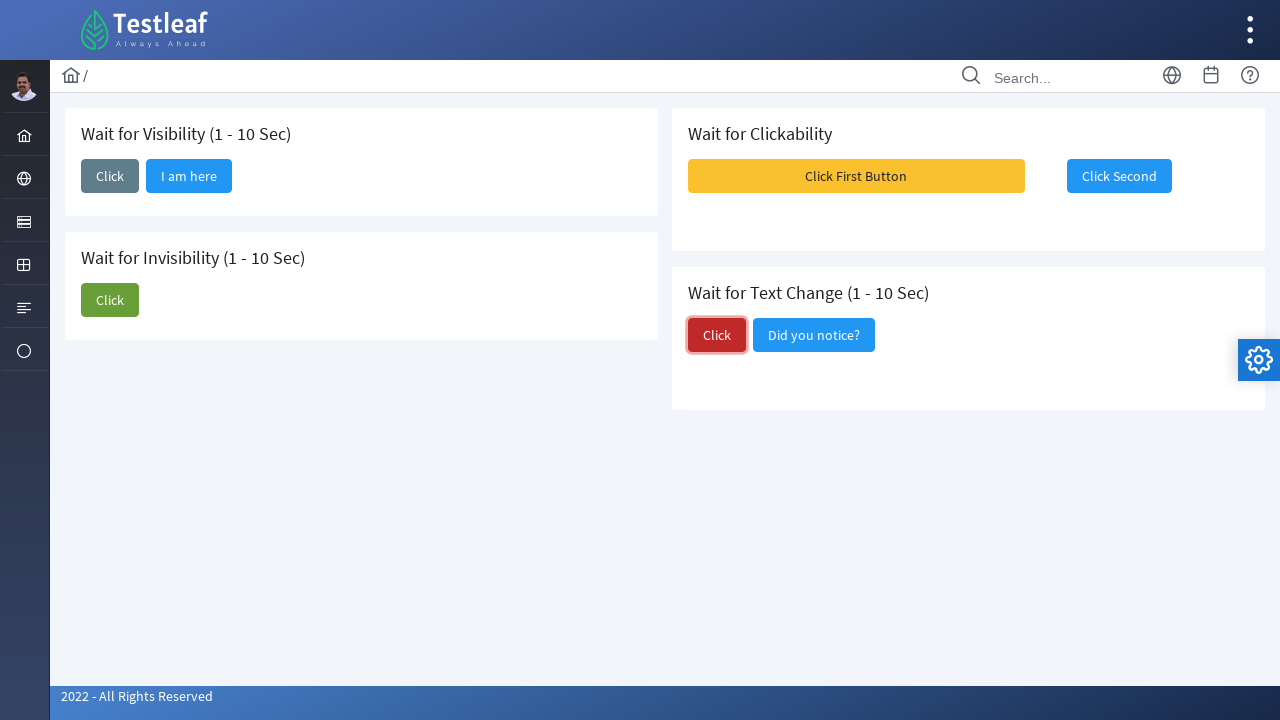